Navigates to OrangeHRM demo login page and verifies that the login form and username input elements are visible.

Starting URL: https://opensource-demo.orangehrmlive.com/web/index.php/auth/login

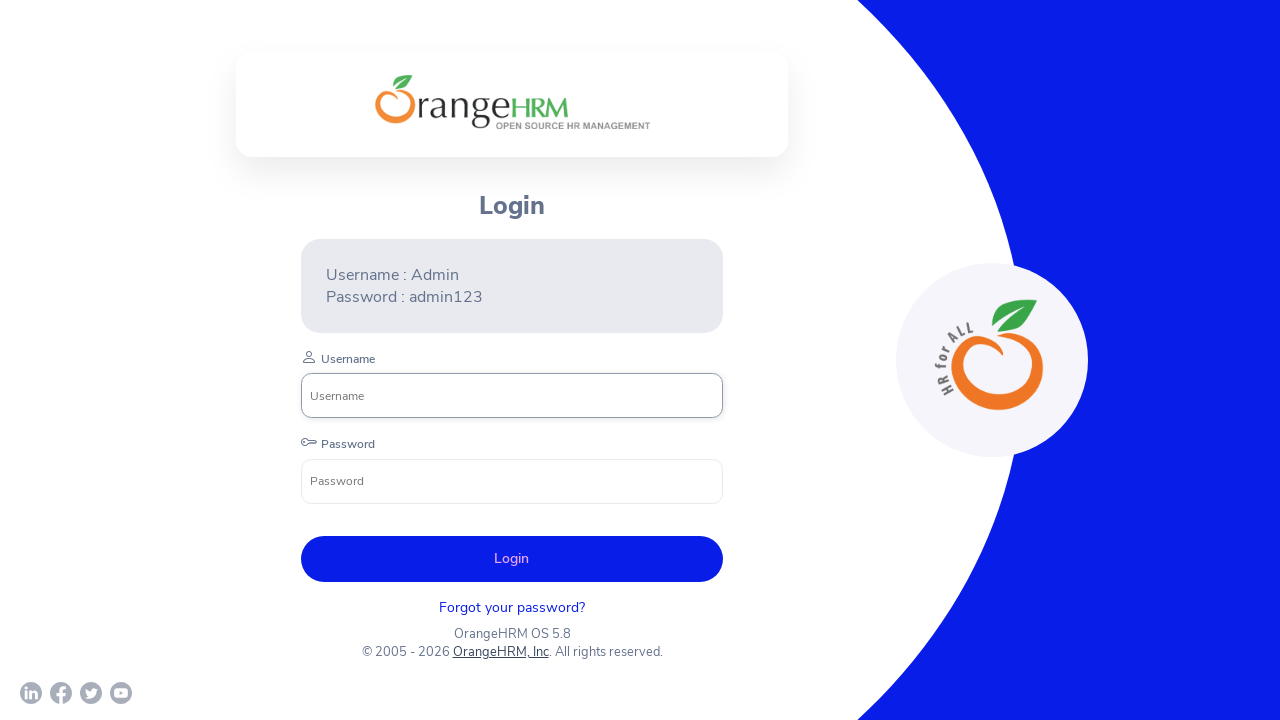

Waited 3 seconds for page to load
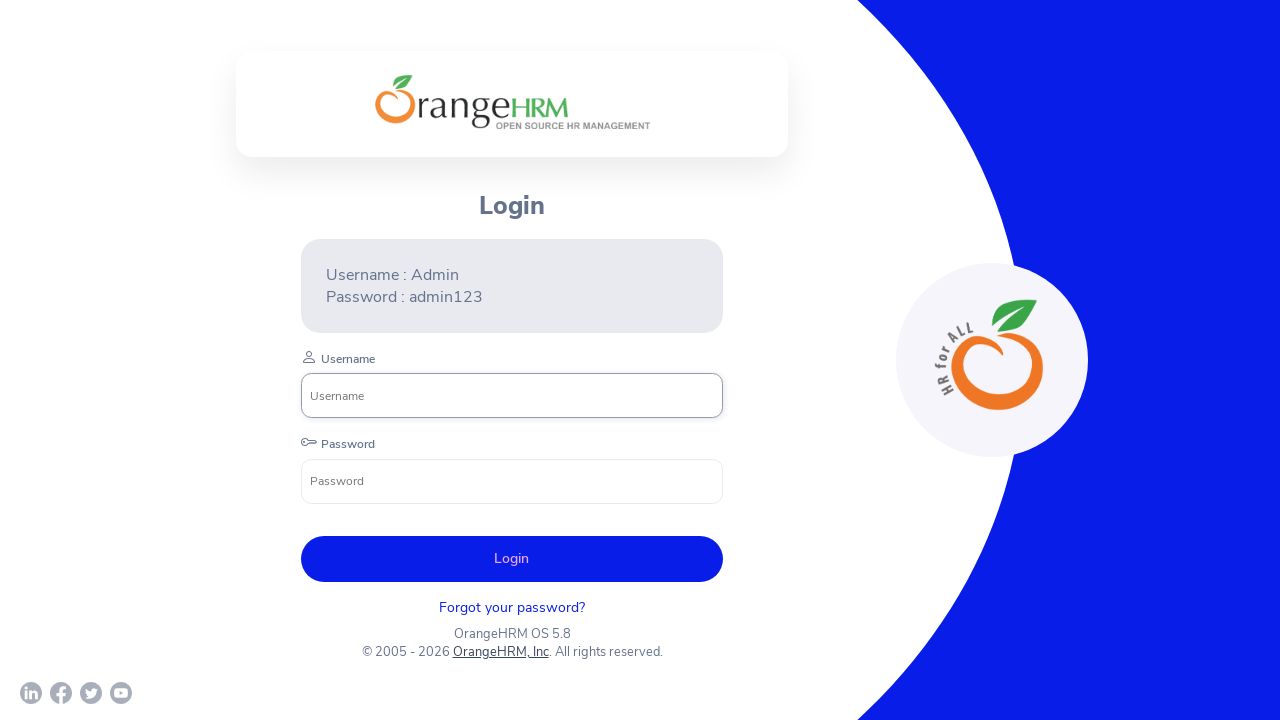

Login form is visible
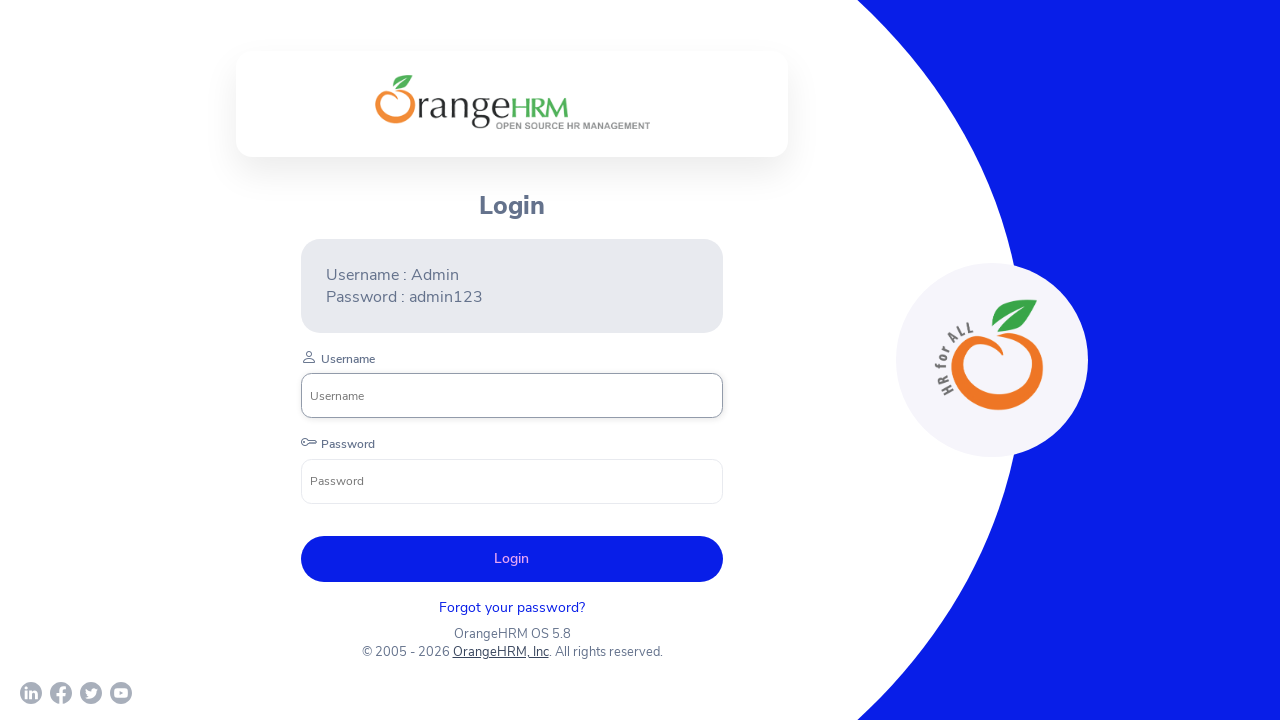

Username input field is visible
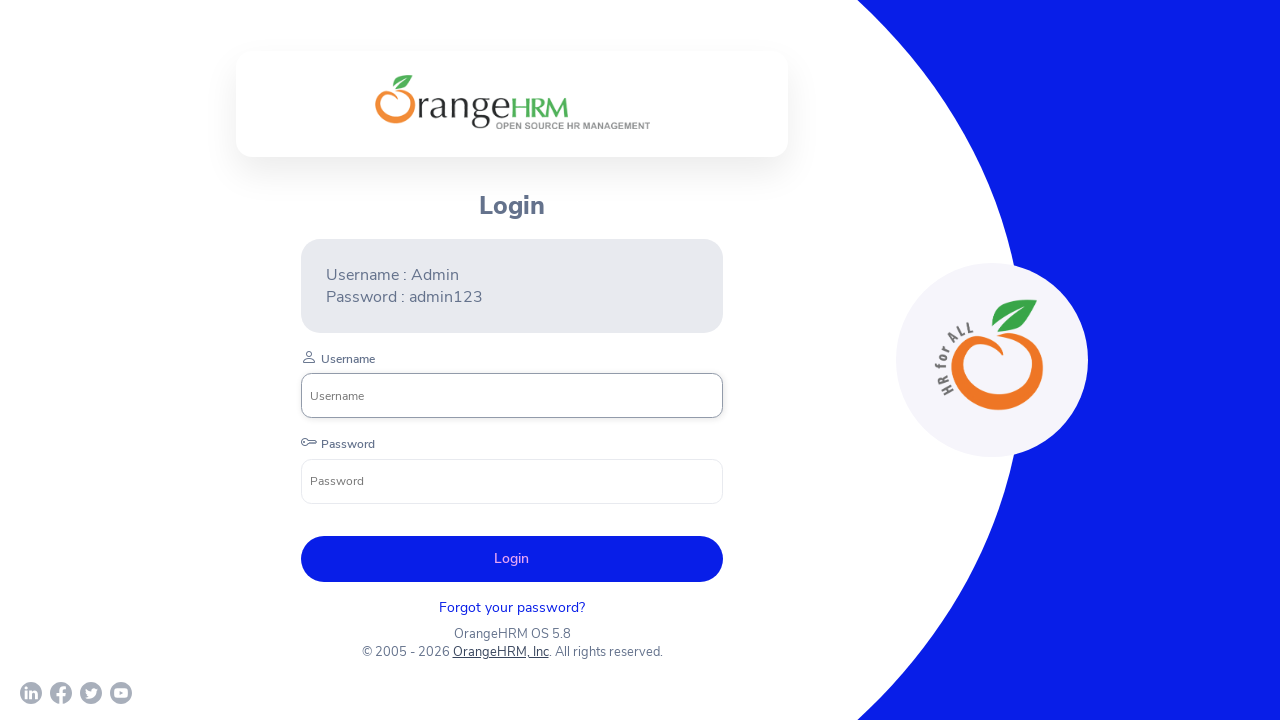

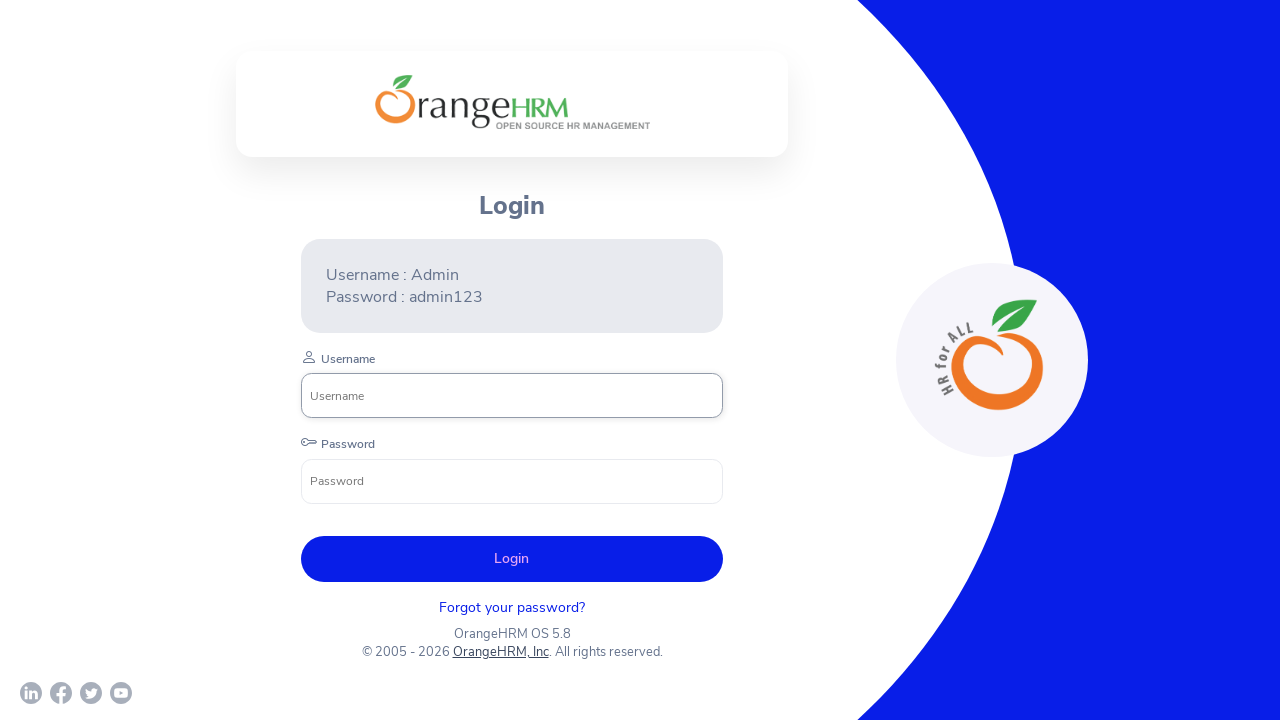